Tests dynamic content page by refreshing multiple times and verifying content elements are present

Starting URL: https://the-internet.herokuapp.com/dynamic_content

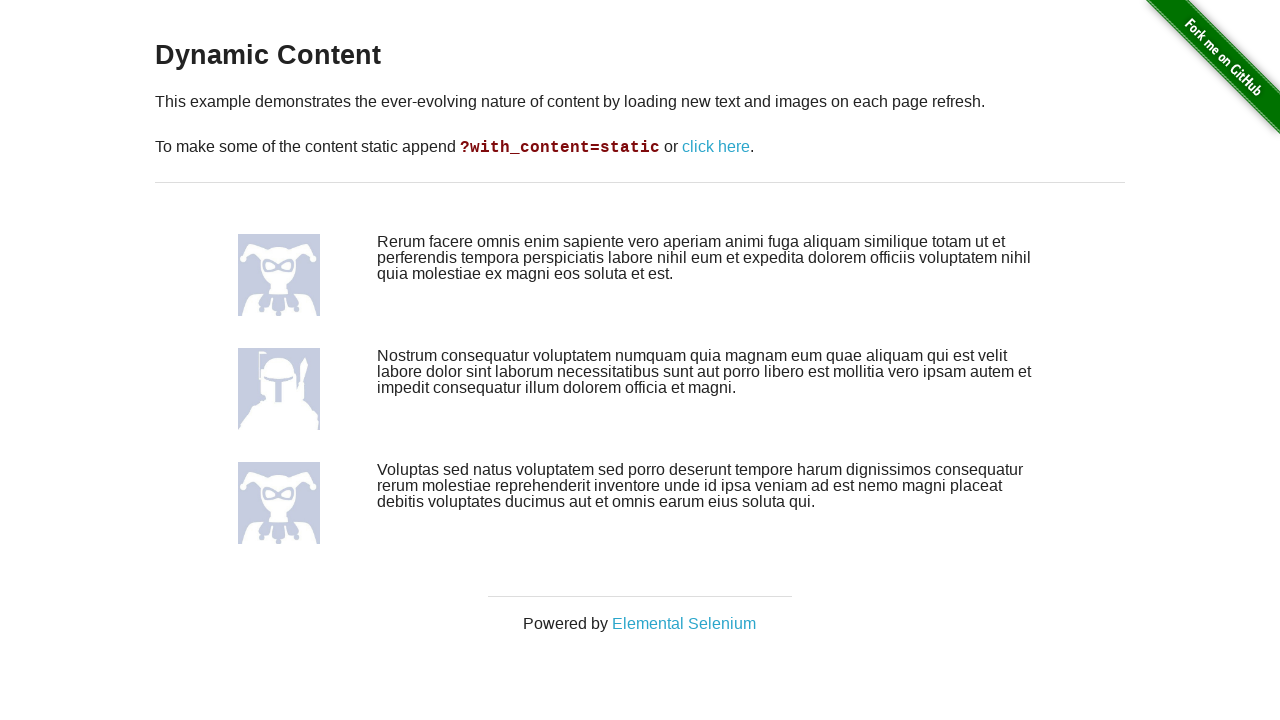

Dynamic content images loaded (iteration 1)
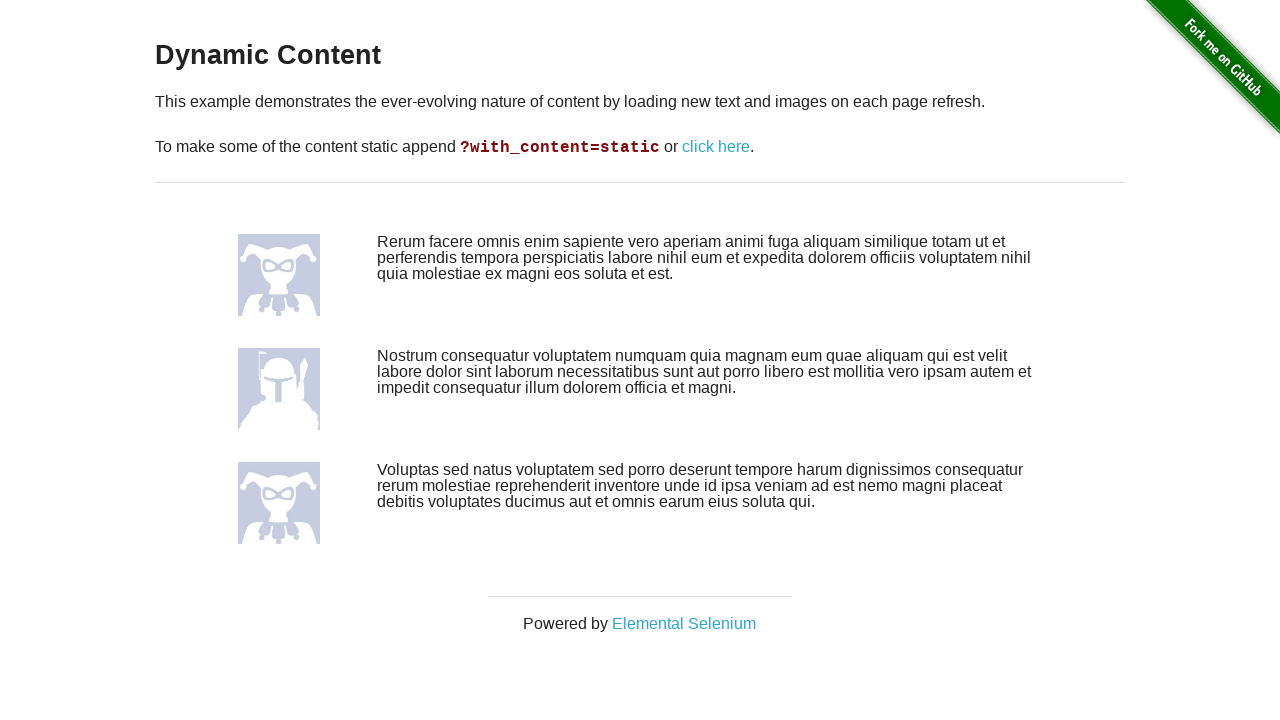

Page refreshed to verify dynamic content changes (iteration 1)
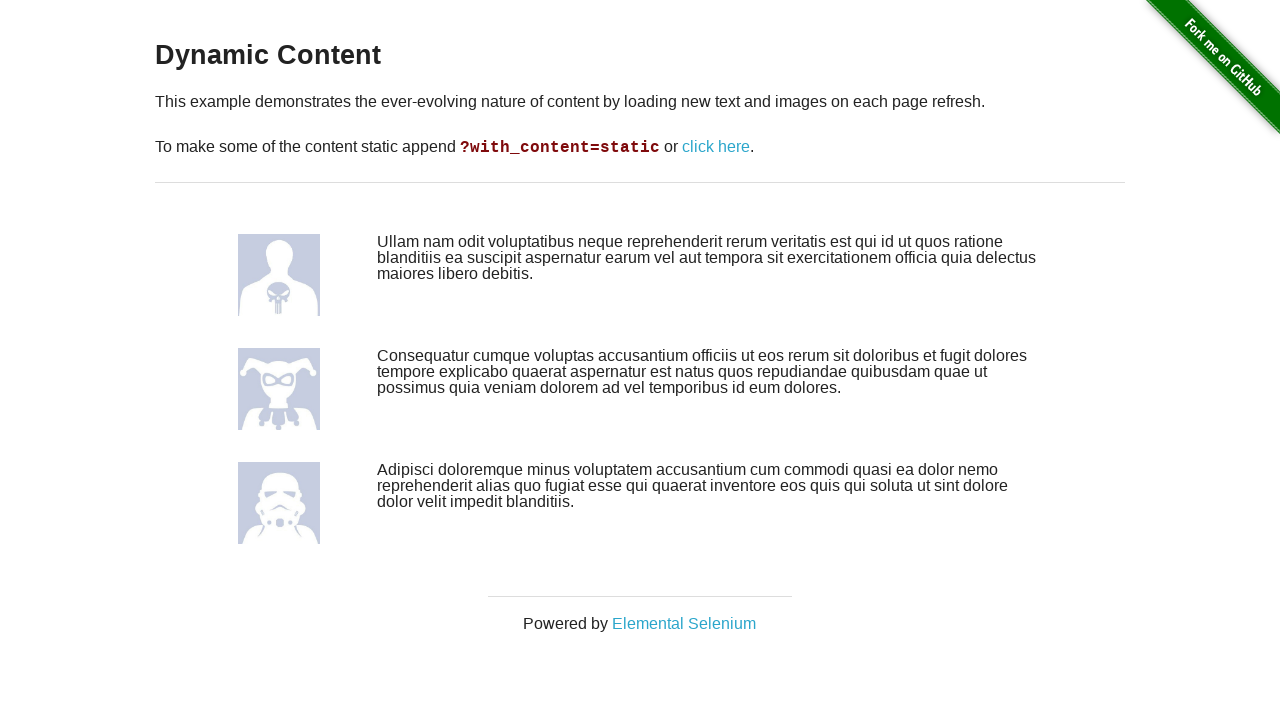

Dynamic content images loaded (iteration 2)
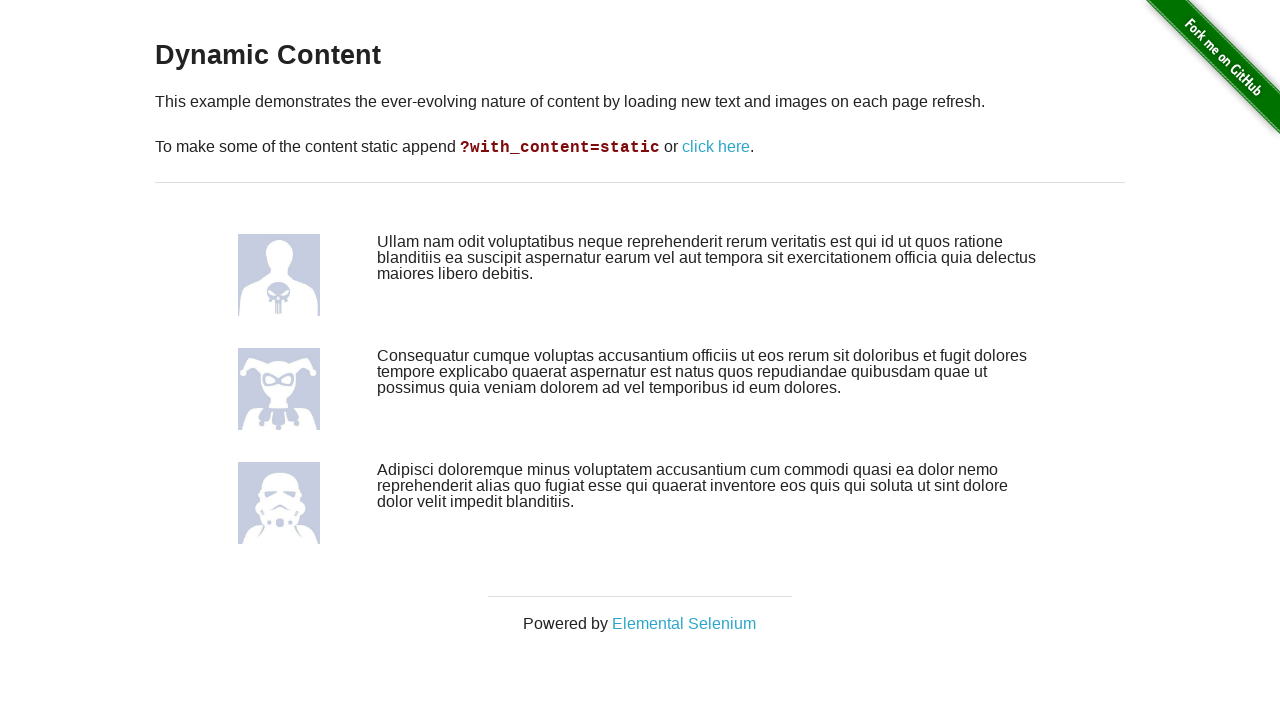

Page refreshed to verify dynamic content changes (iteration 2)
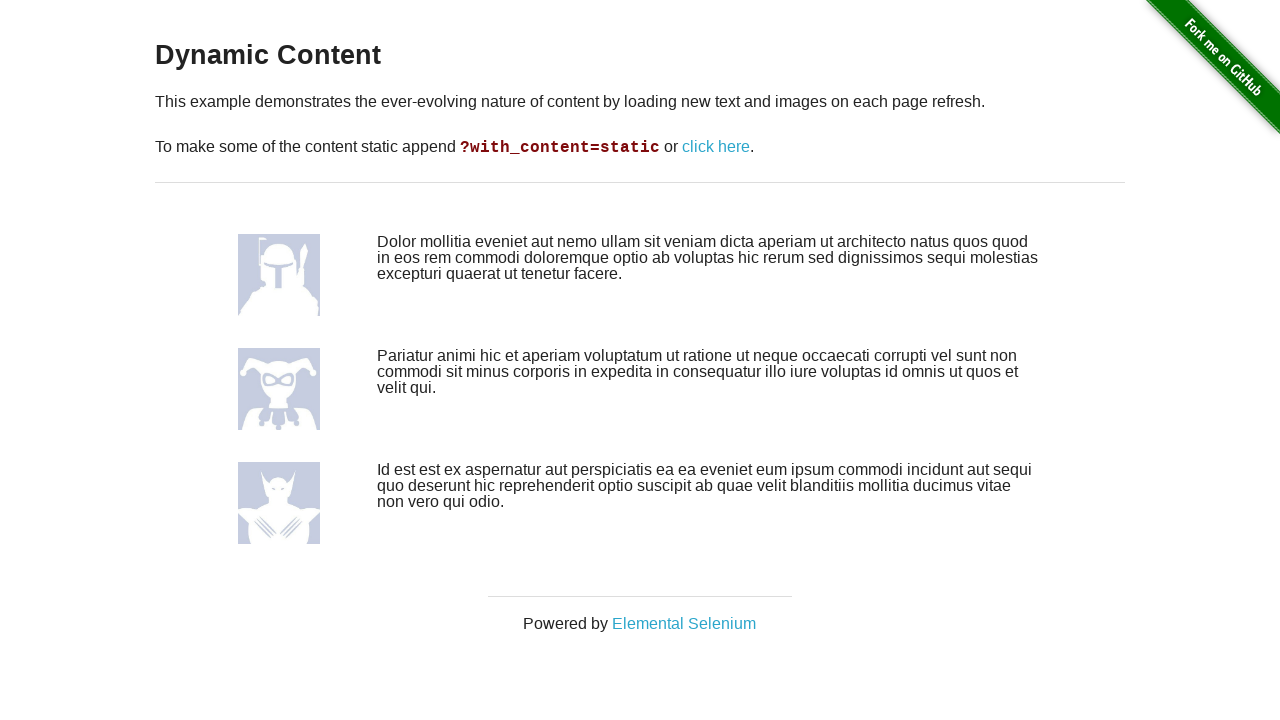

Dynamic content images loaded (iteration 3)
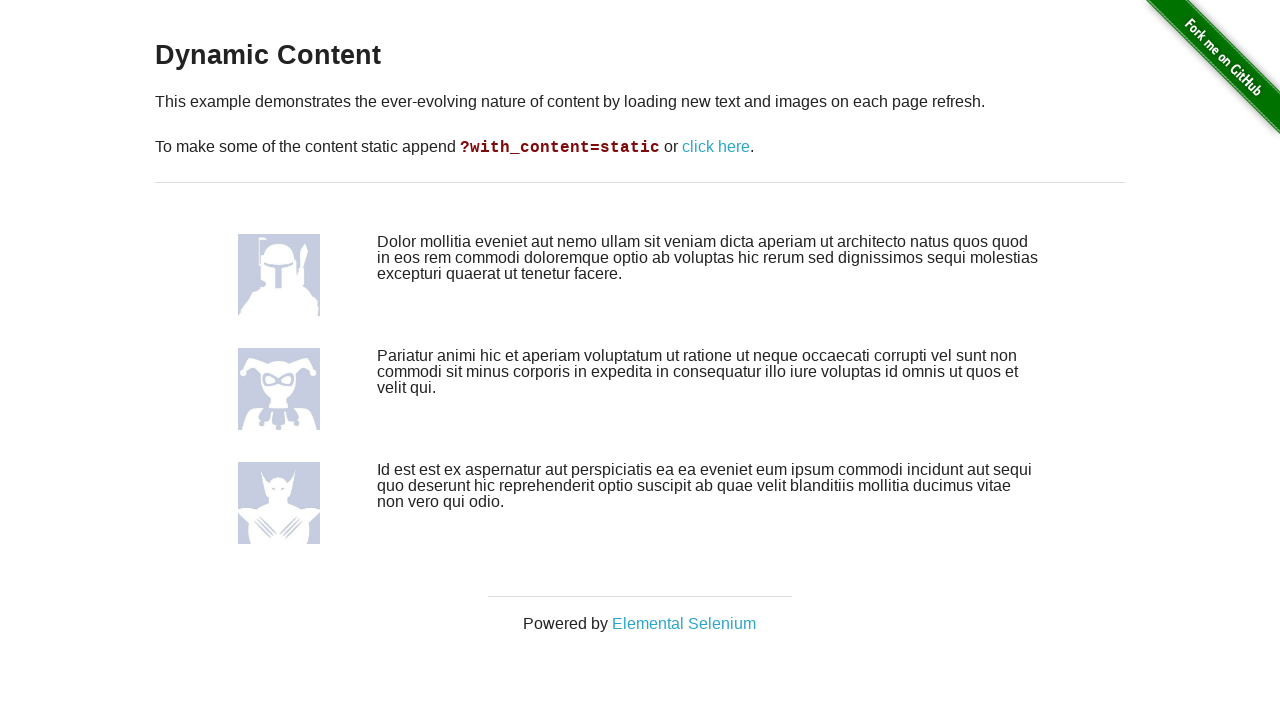

Page refreshed to verify dynamic content changes (iteration 3)
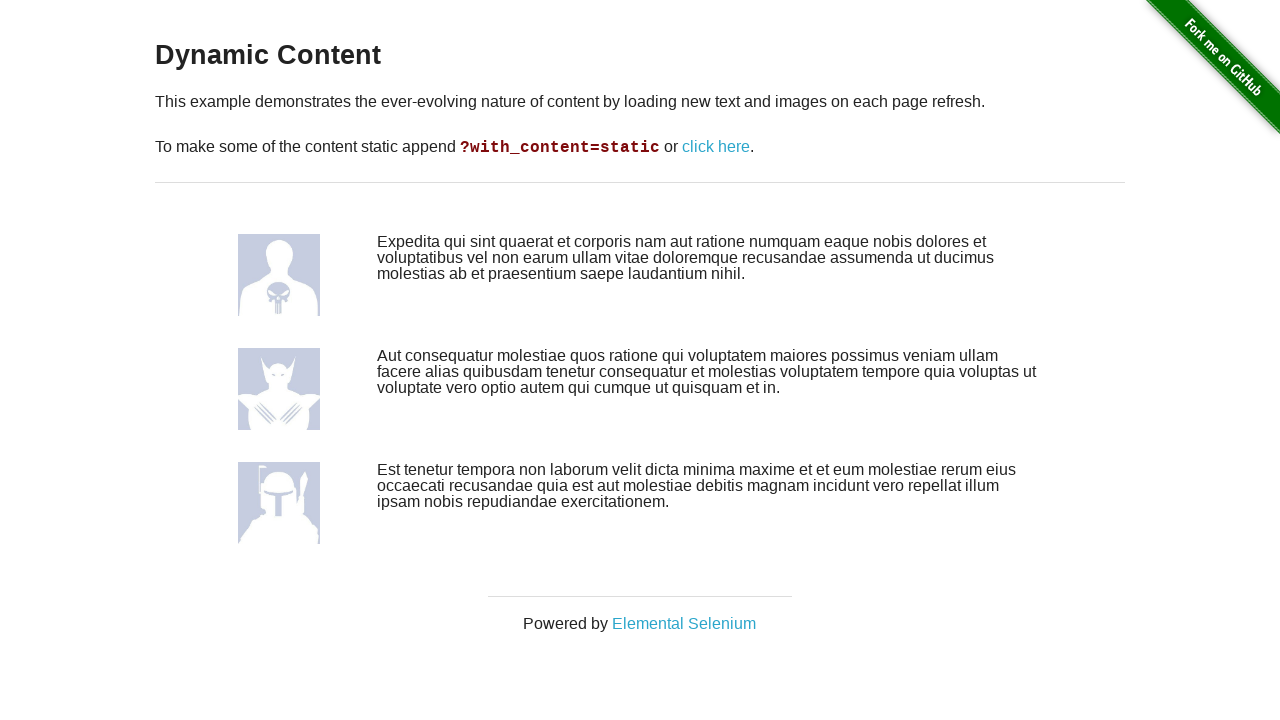

Dynamic content images loaded (iteration 4)
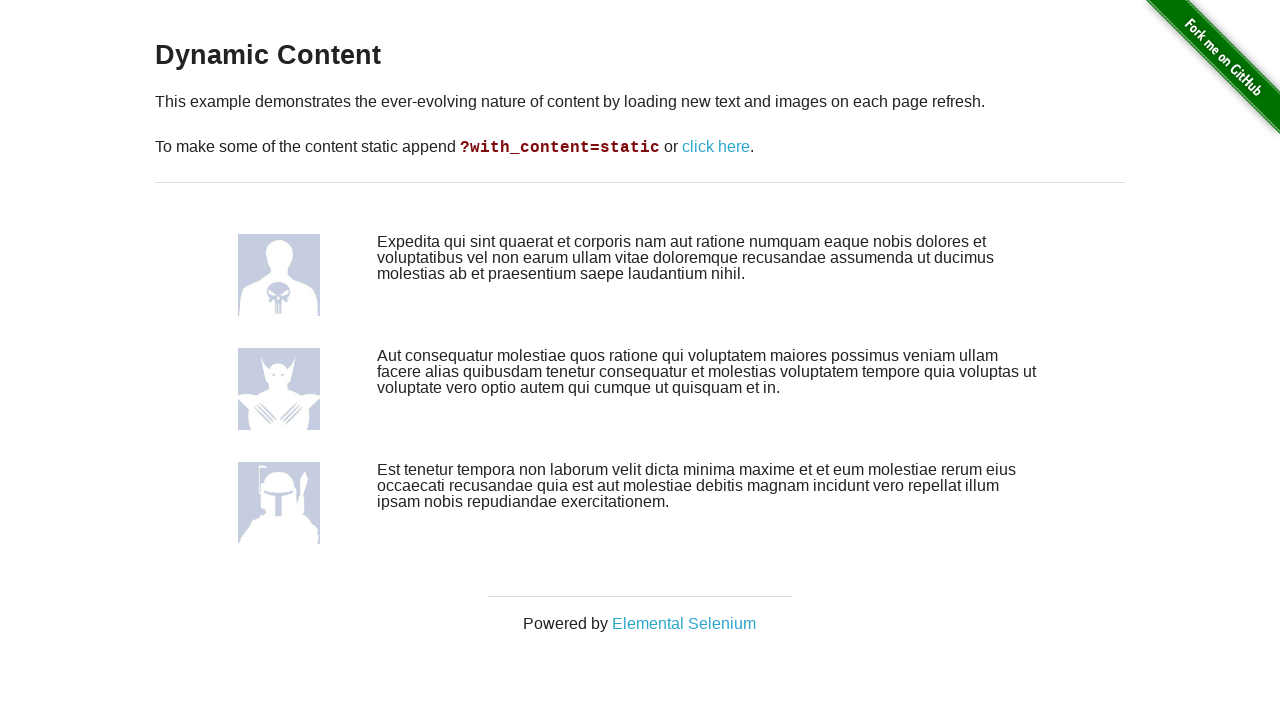

Page refreshed to verify dynamic content changes (iteration 4)
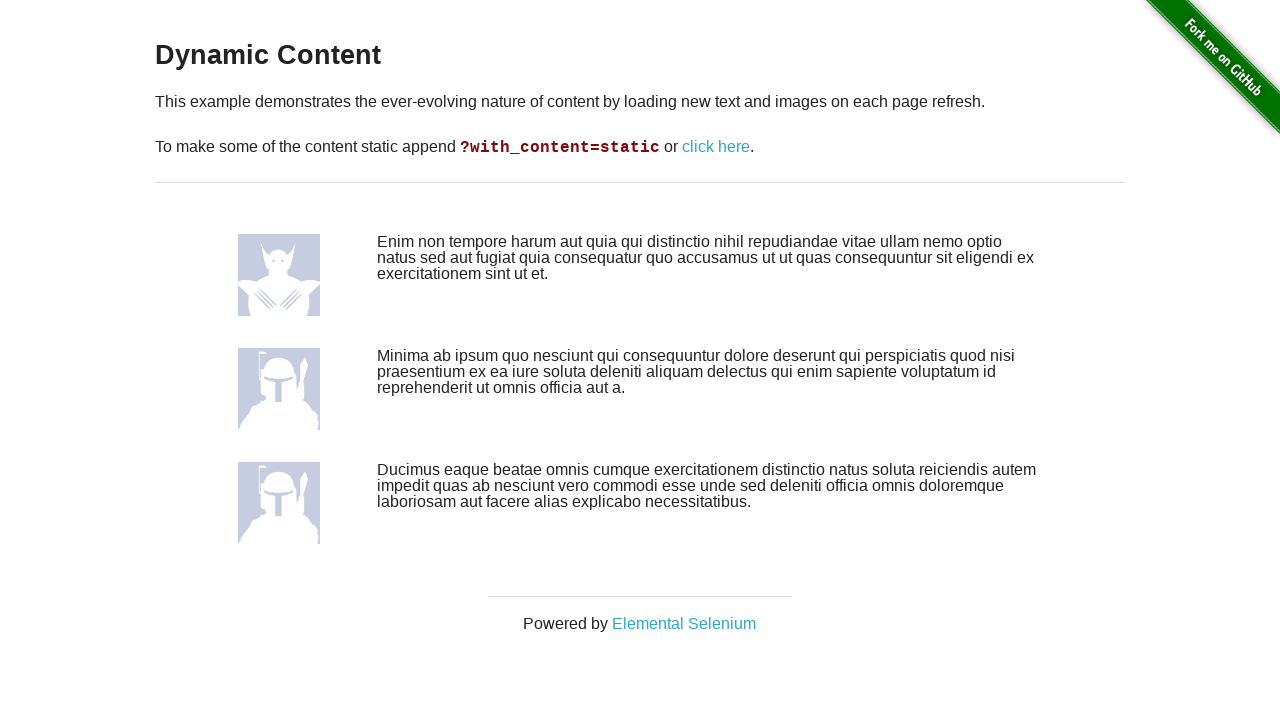

Dynamic content images loaded (iteration 5)
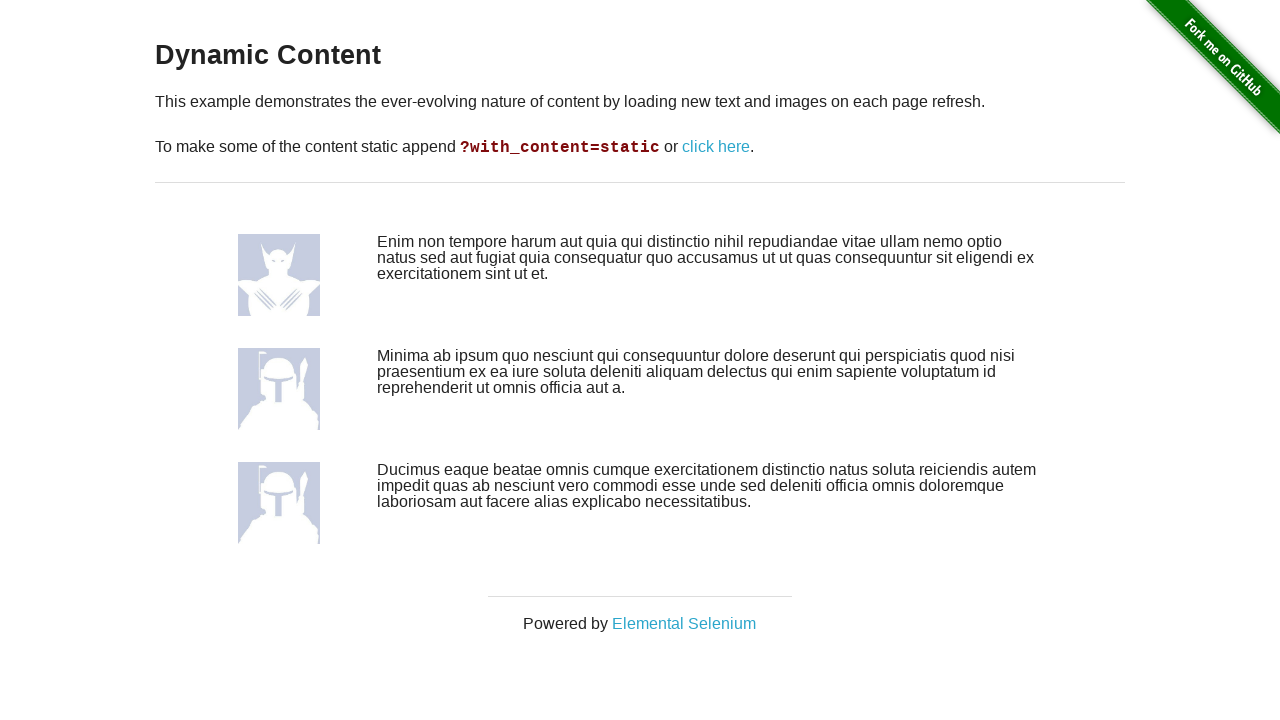

Page refreshed to verify dynamic content changes (iteration 5)
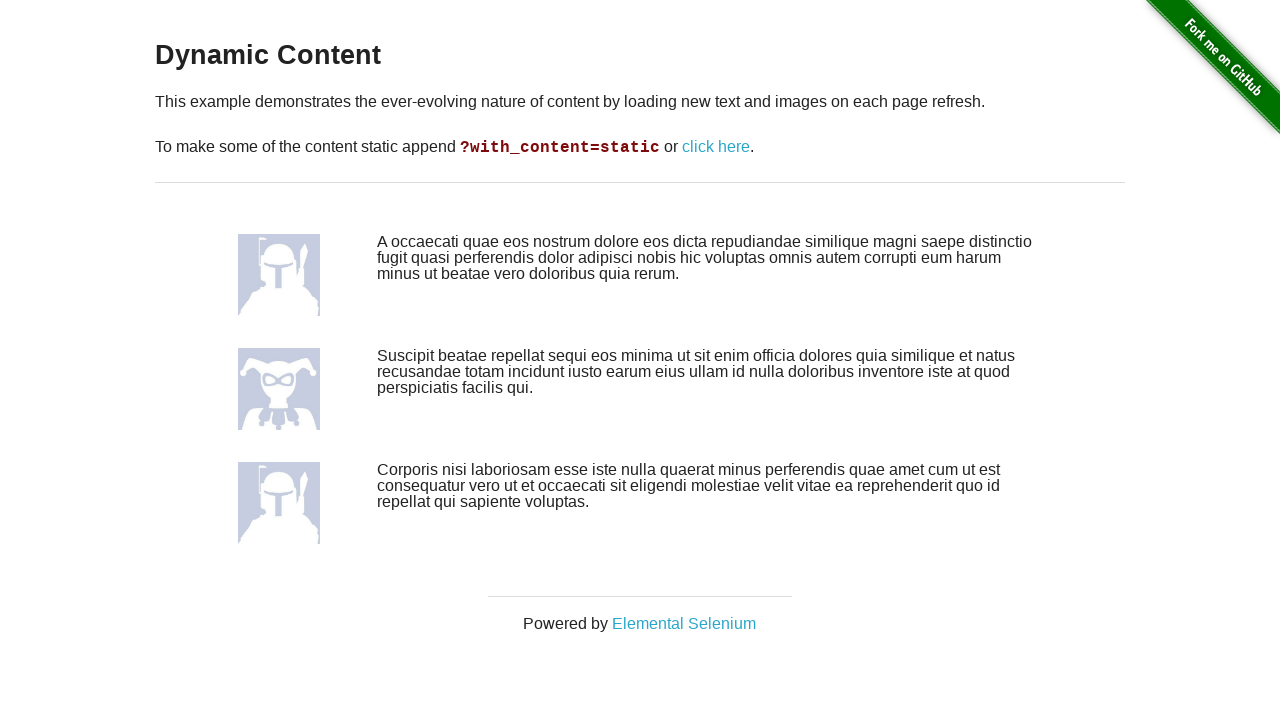

Dynamic content images loaded (iteration 6)
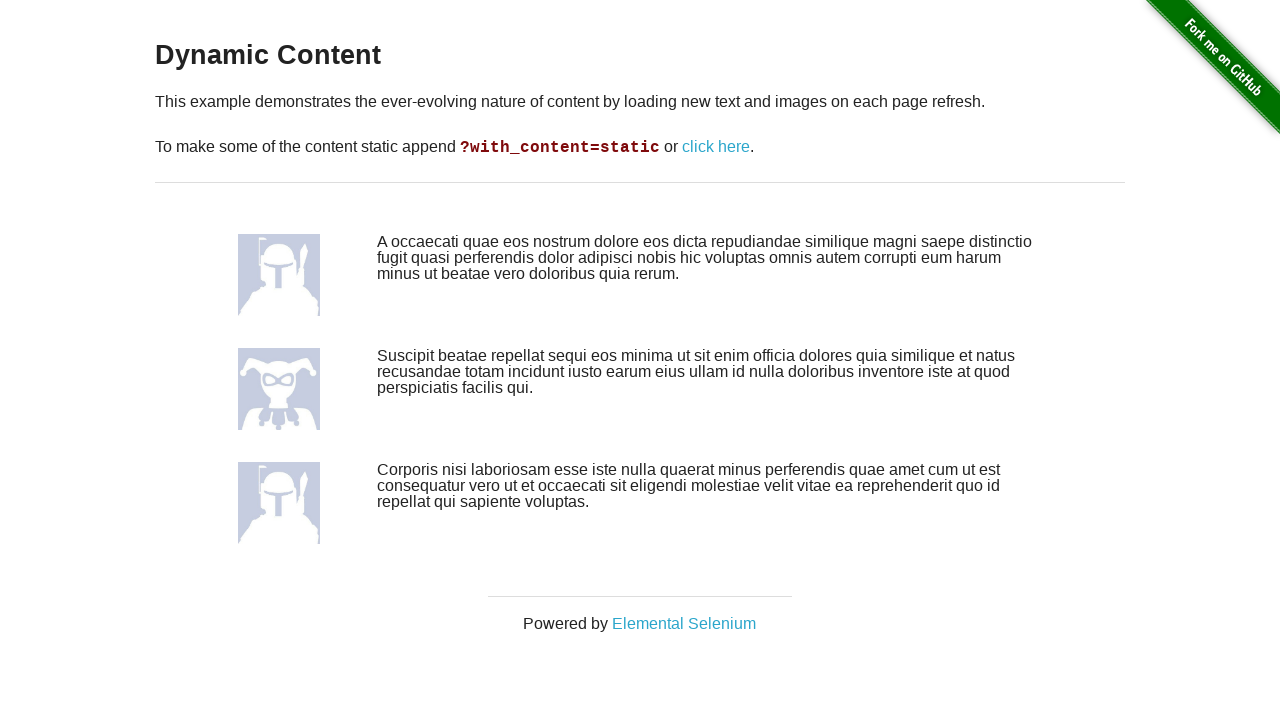

Page refreshed to verify dynamic content changes (iteration 6)
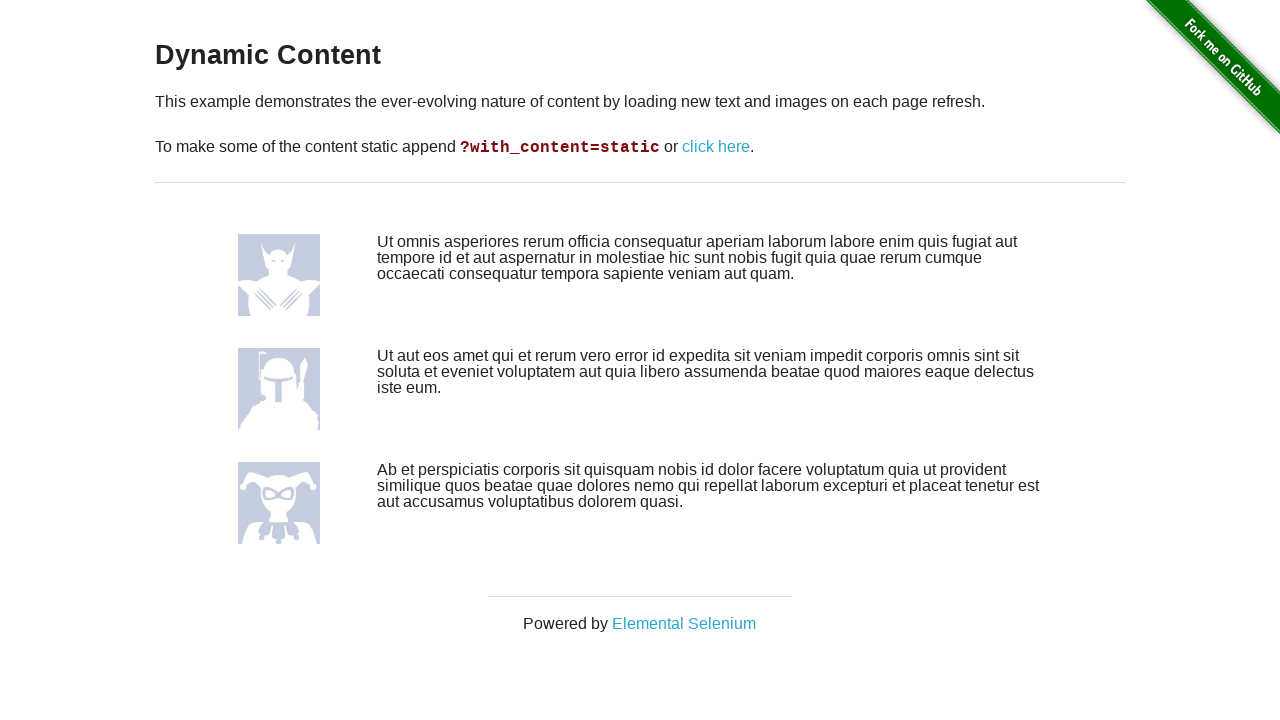

Dynamic content images loaded (iteration 7)
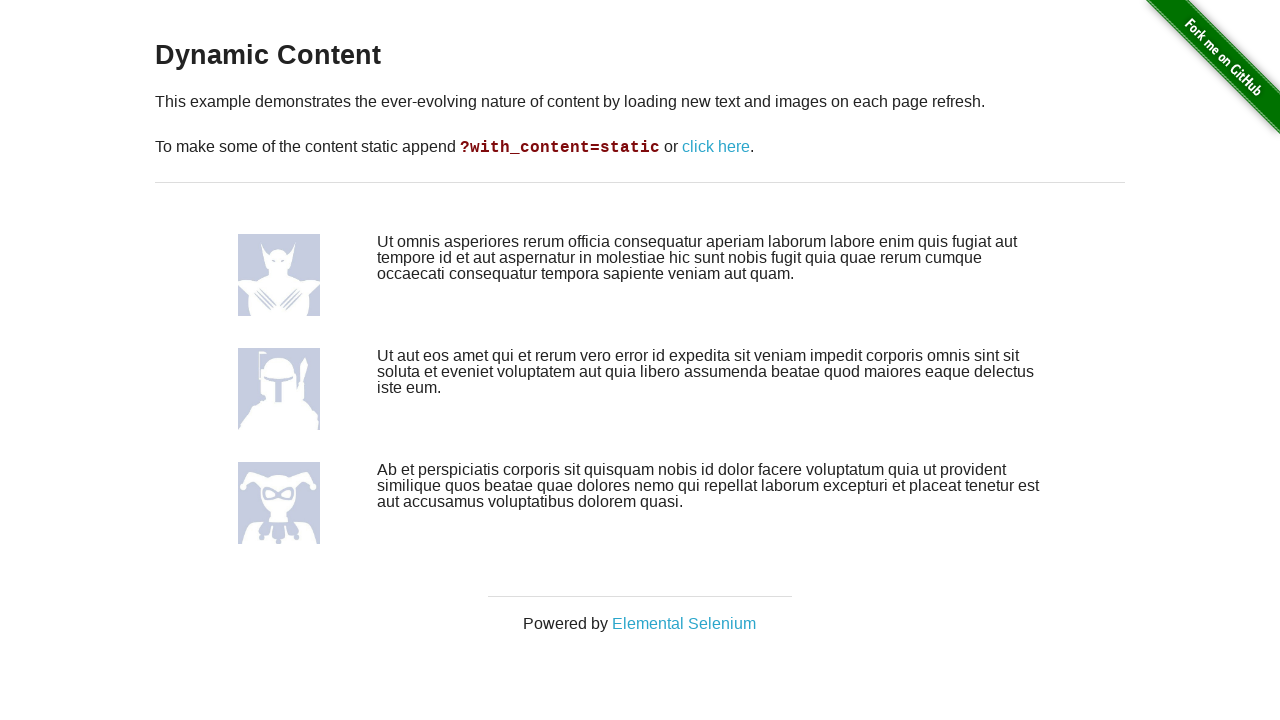

Page refreshed to verify dynamic content changes (iteration 7)
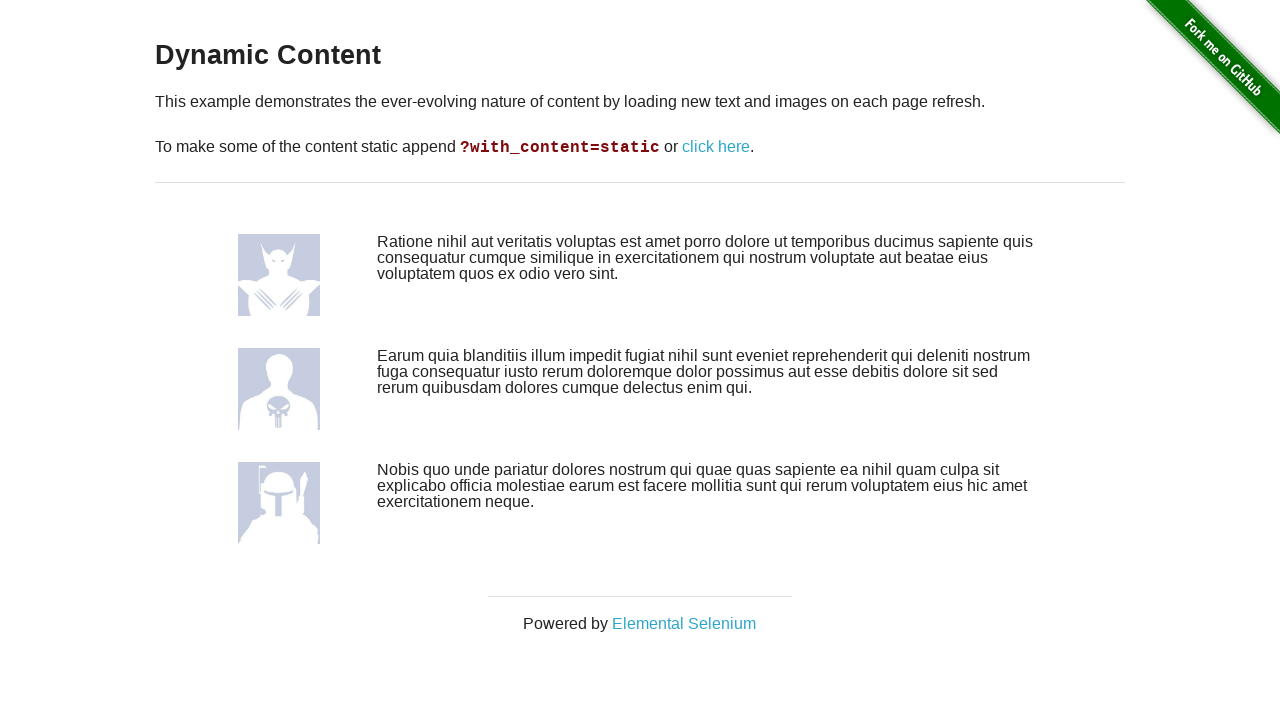

Dynamic content images loaded (iteration 8)
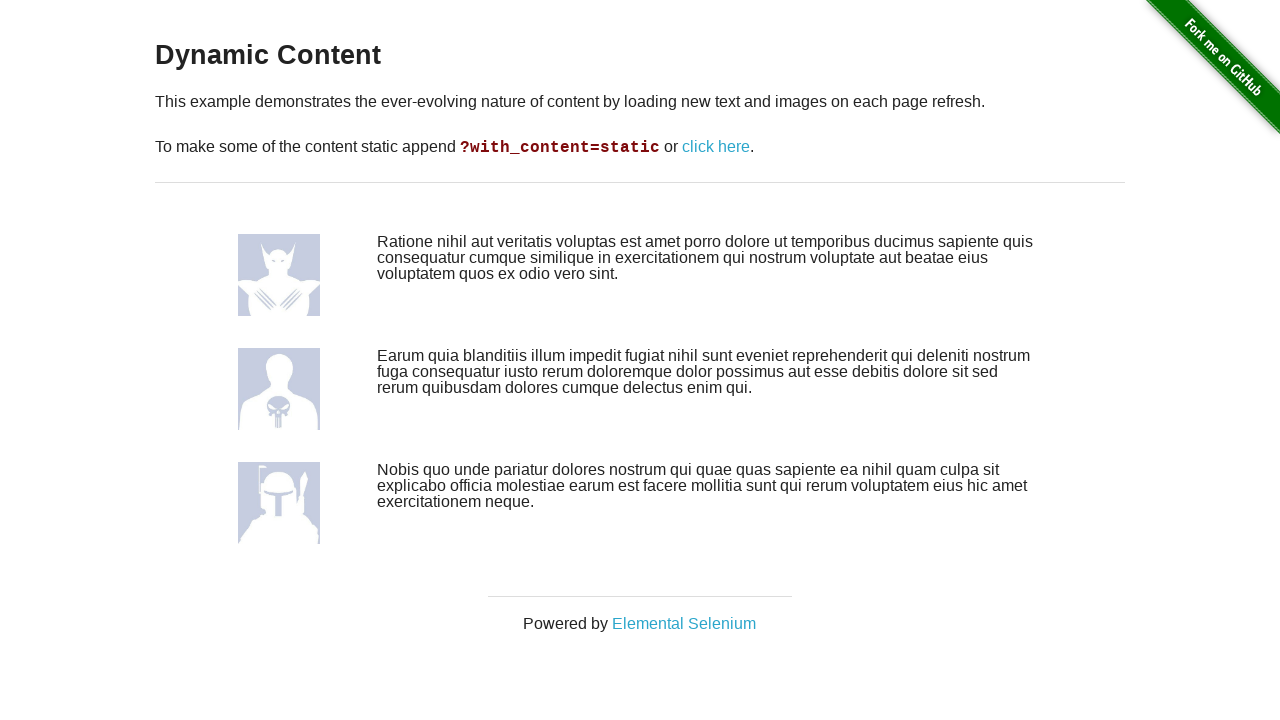

Page refreshed to verify dynamic content changes (iteration 8)
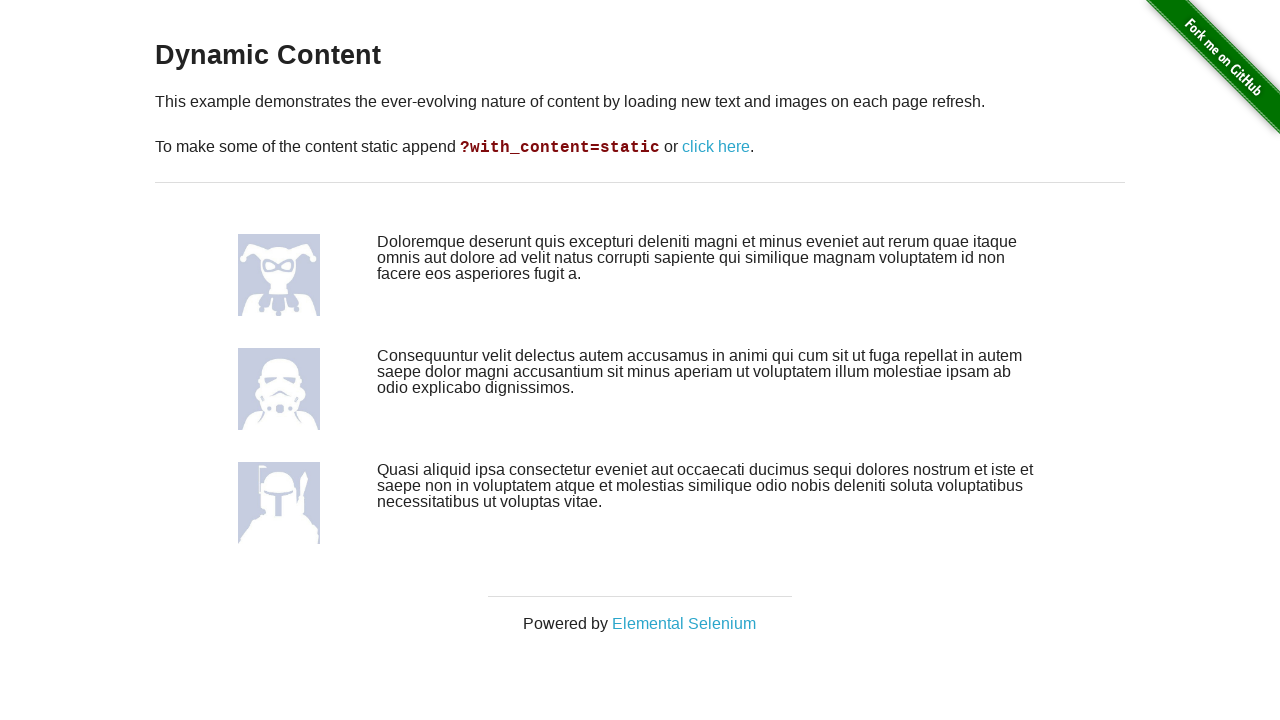

Dynamic content images loaded (iteration 9)
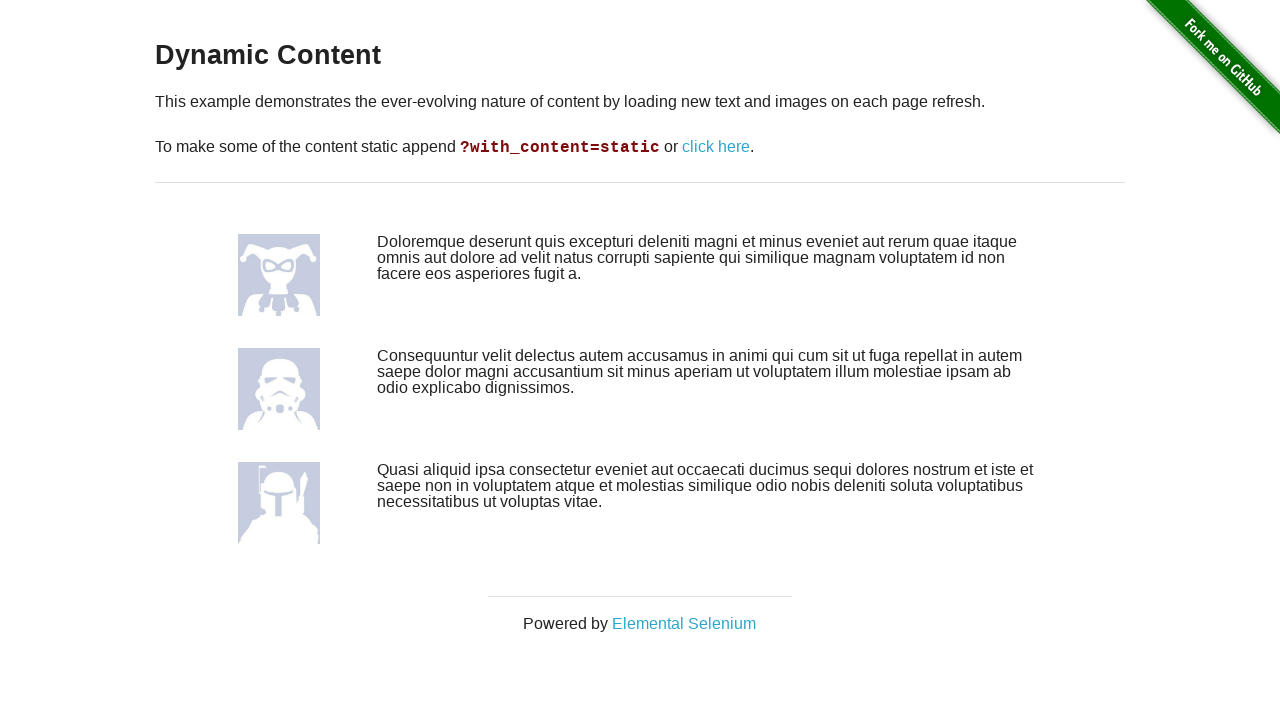

Page refreshed to verify dynamic content changes (iteration 9)
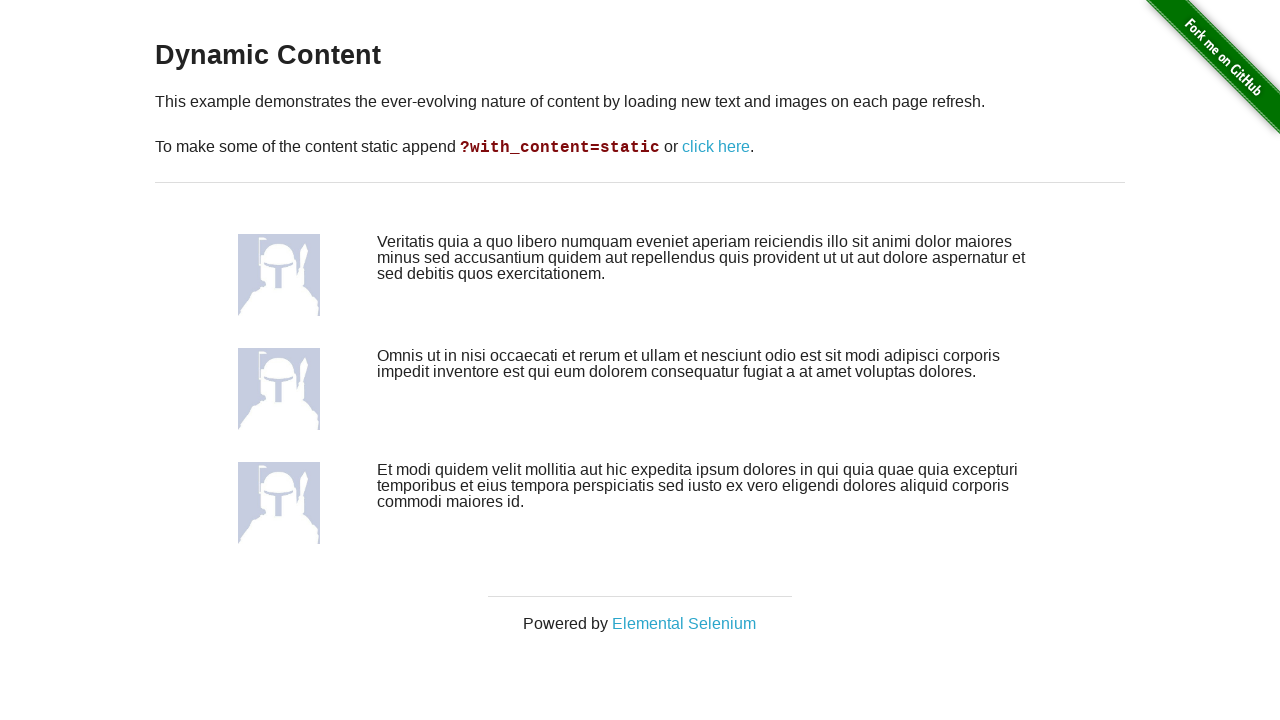

Dynamic content images loaded (iteration 10)
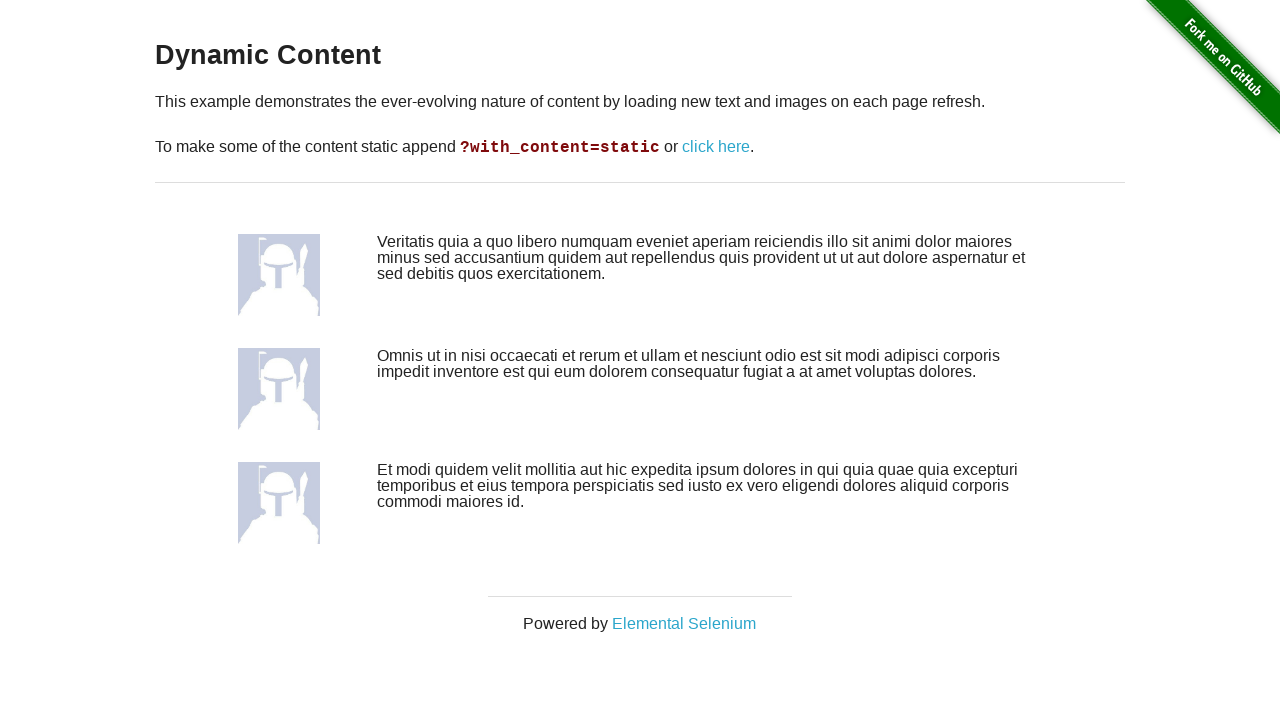

Page refreshed to verify dynamic content changes (iteration 10)
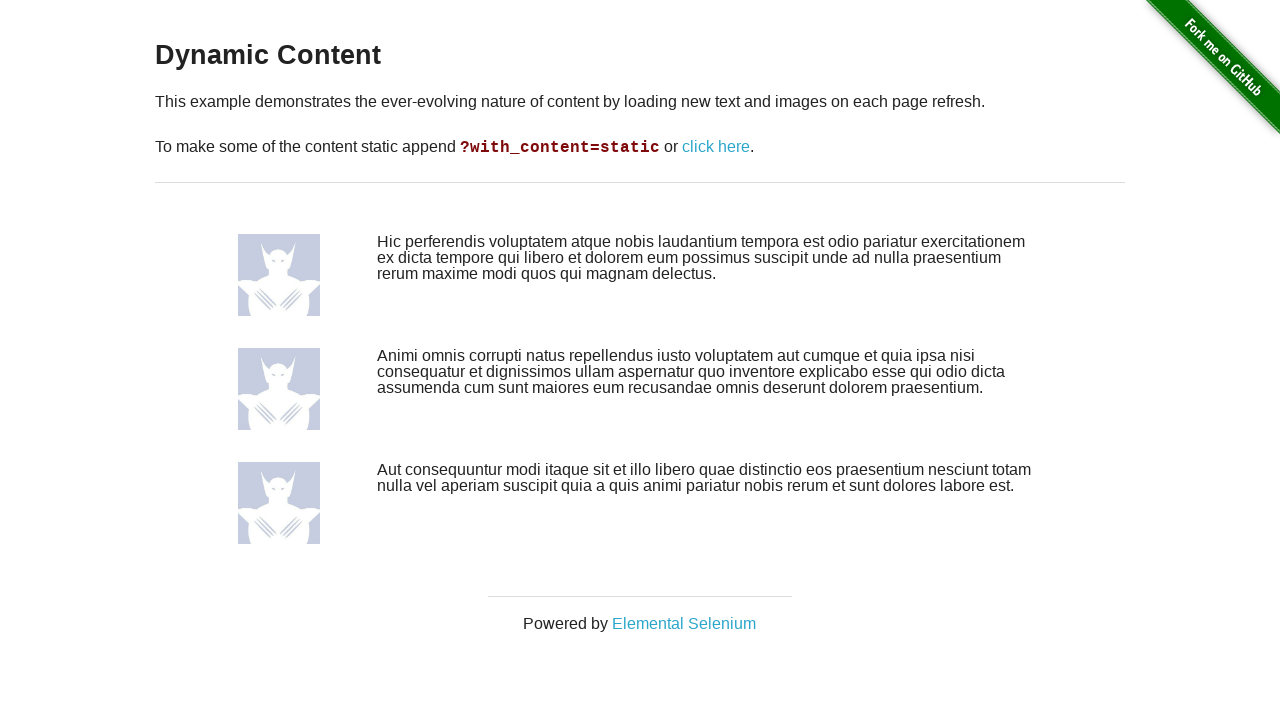

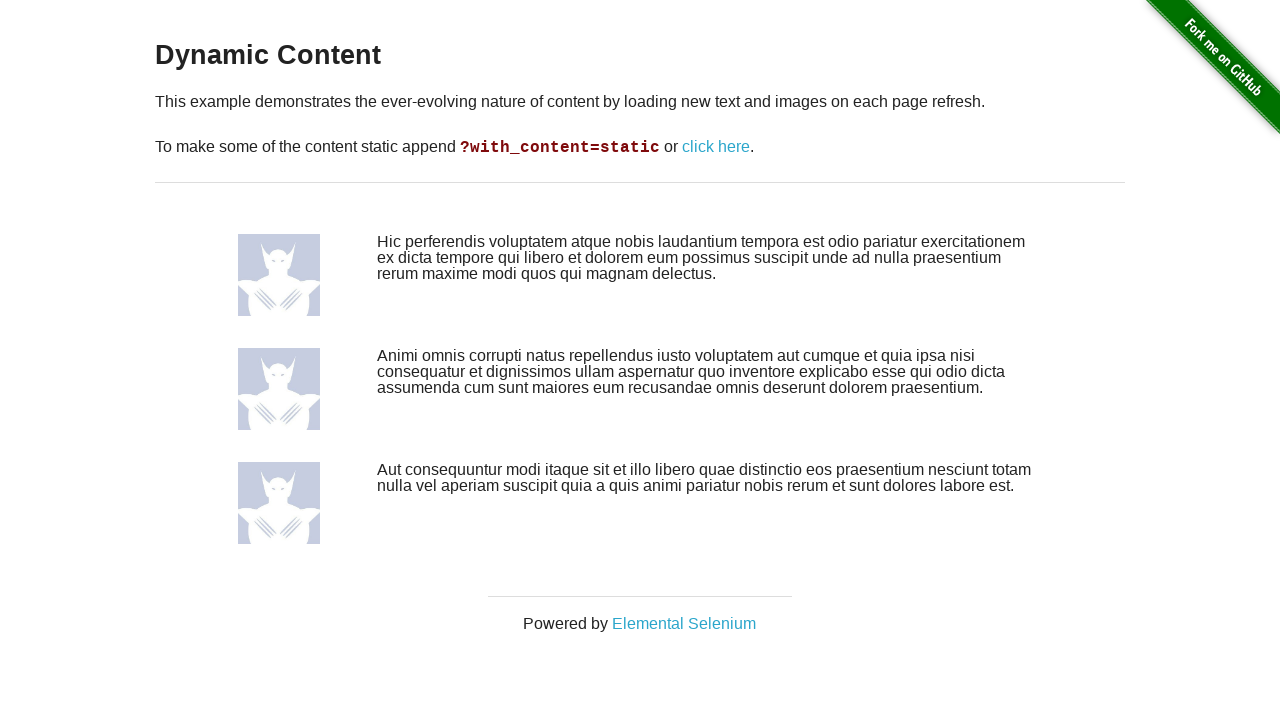